Navigates to Bilibili and performs search by typing text into the search input field

Starting URL: https://bilibili.com

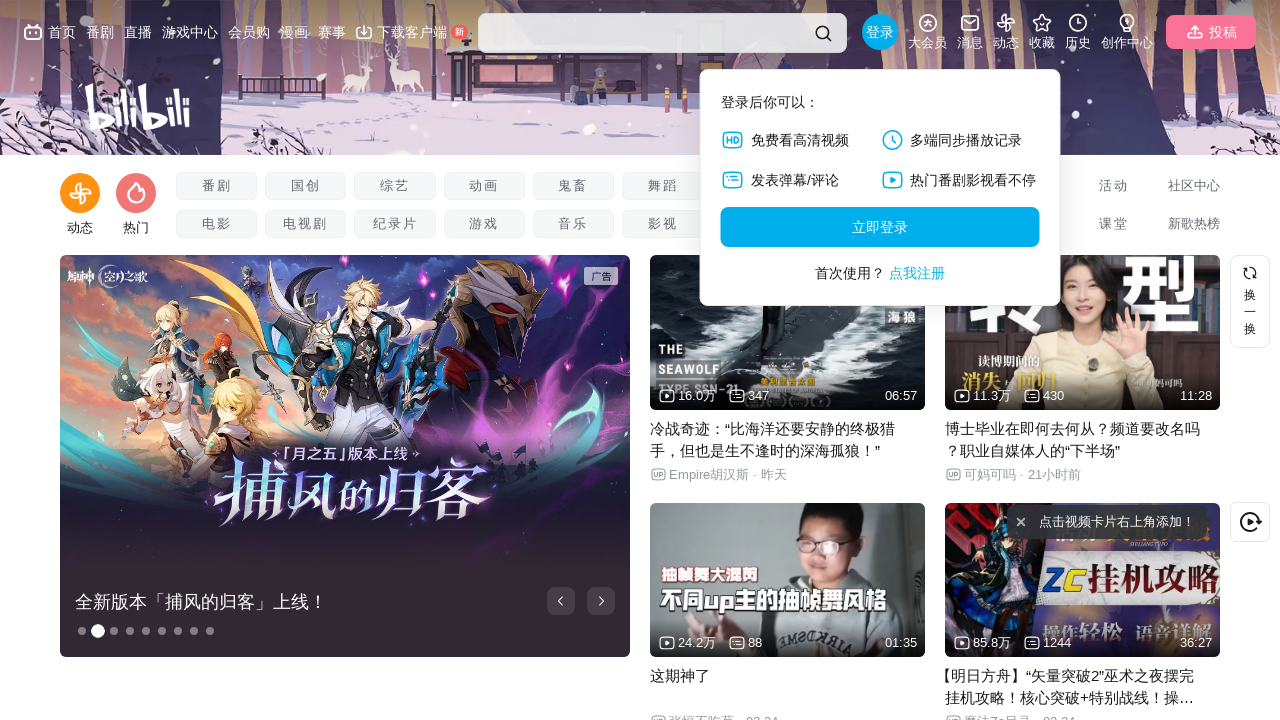

Filled search input with '1111' on .nav-search-input
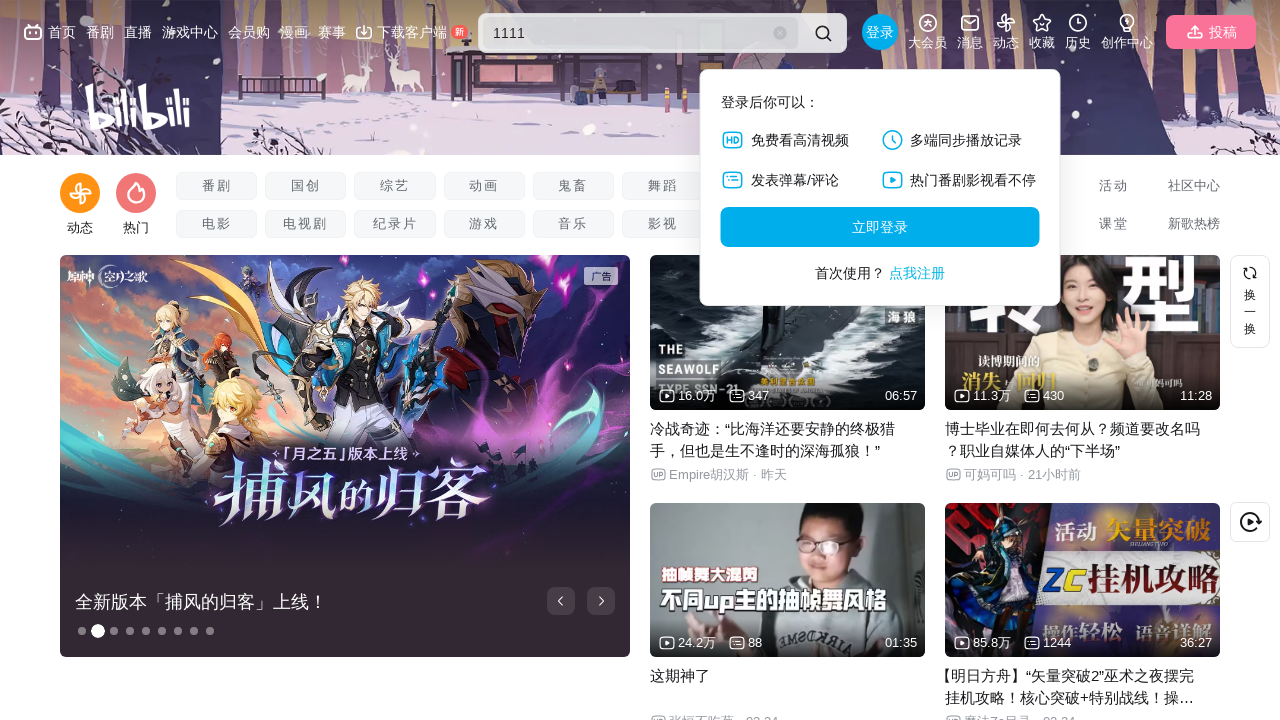

Filled search input with 'abbb', replacing previous text on .nav-search-input
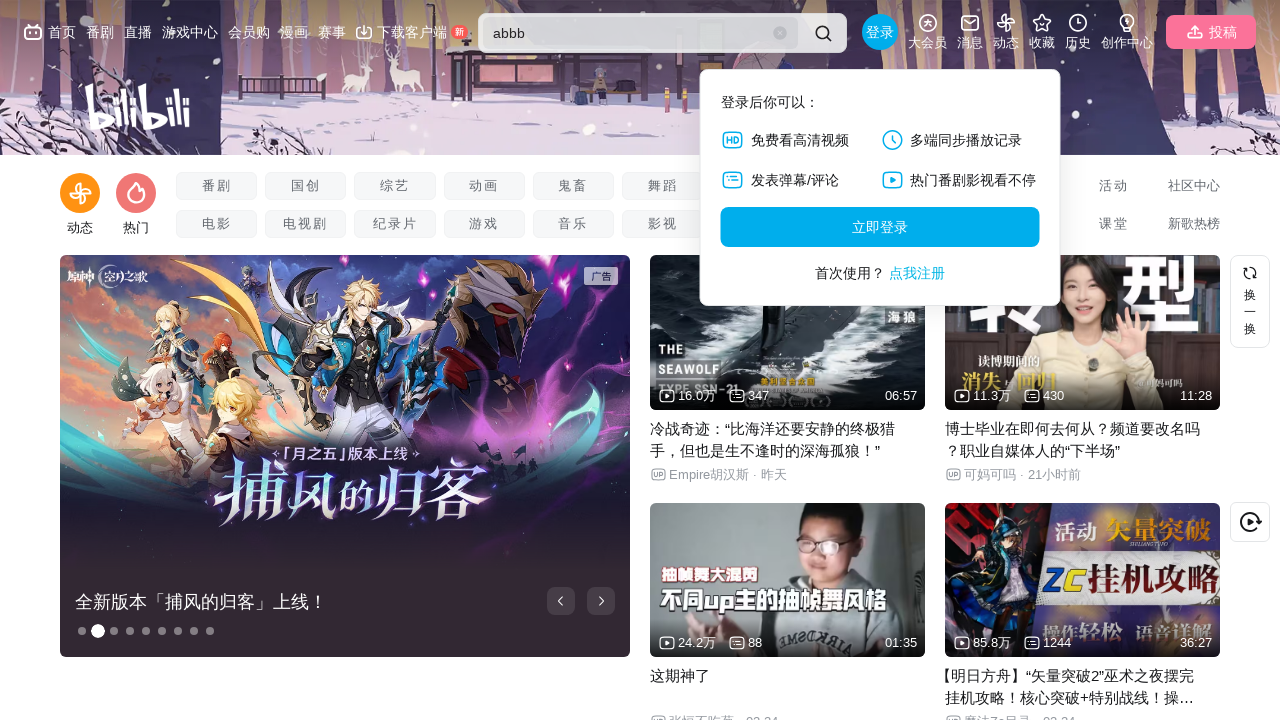

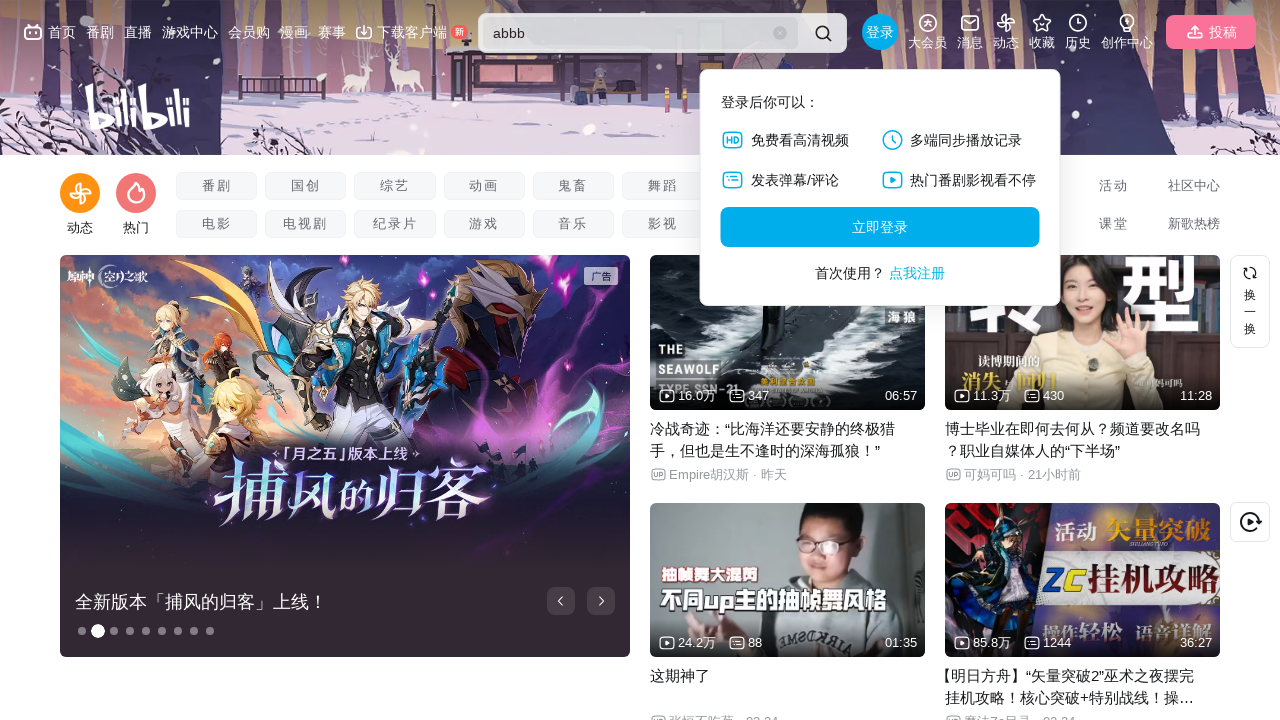